Tests JavaScript alert handling by clicking a button that triggers an alert popup and accepting it

Starting URL: https://the-internet.herokuapp.com/javascript_alerts

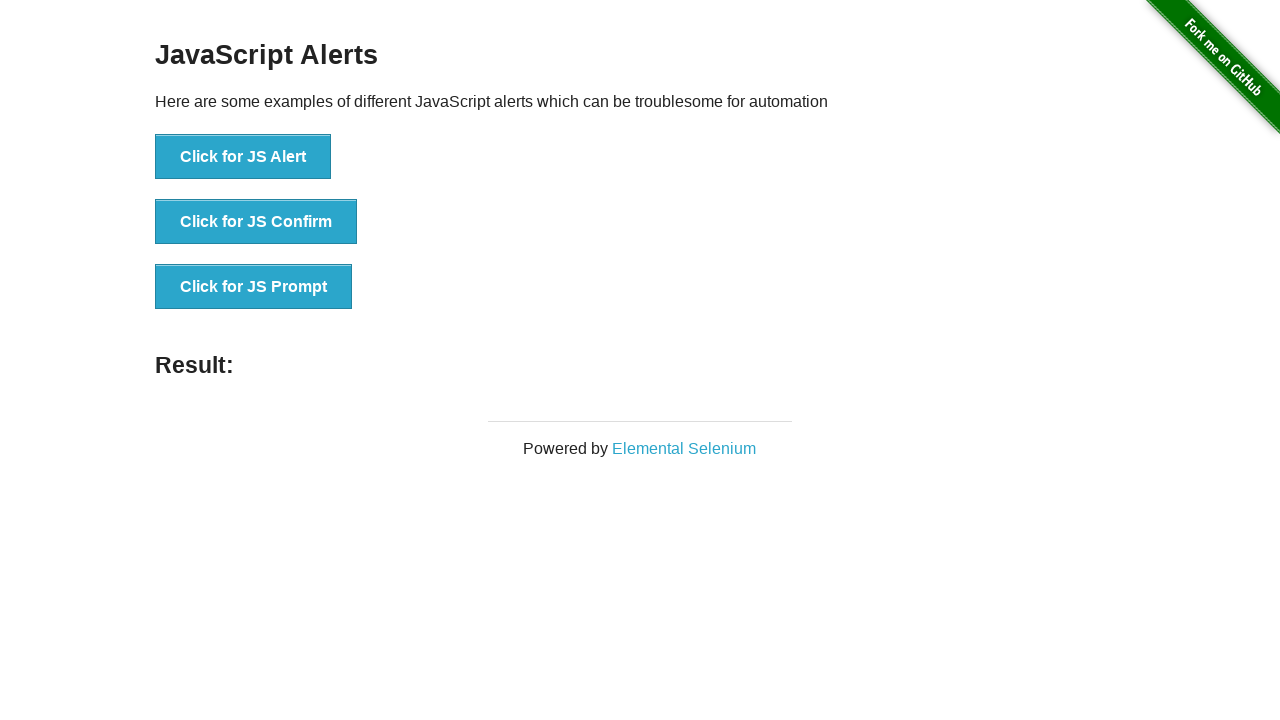

Clicked button to trigger JavaScript alert at (243, 157) on xpath=//button[@onclick='jsAlert()']
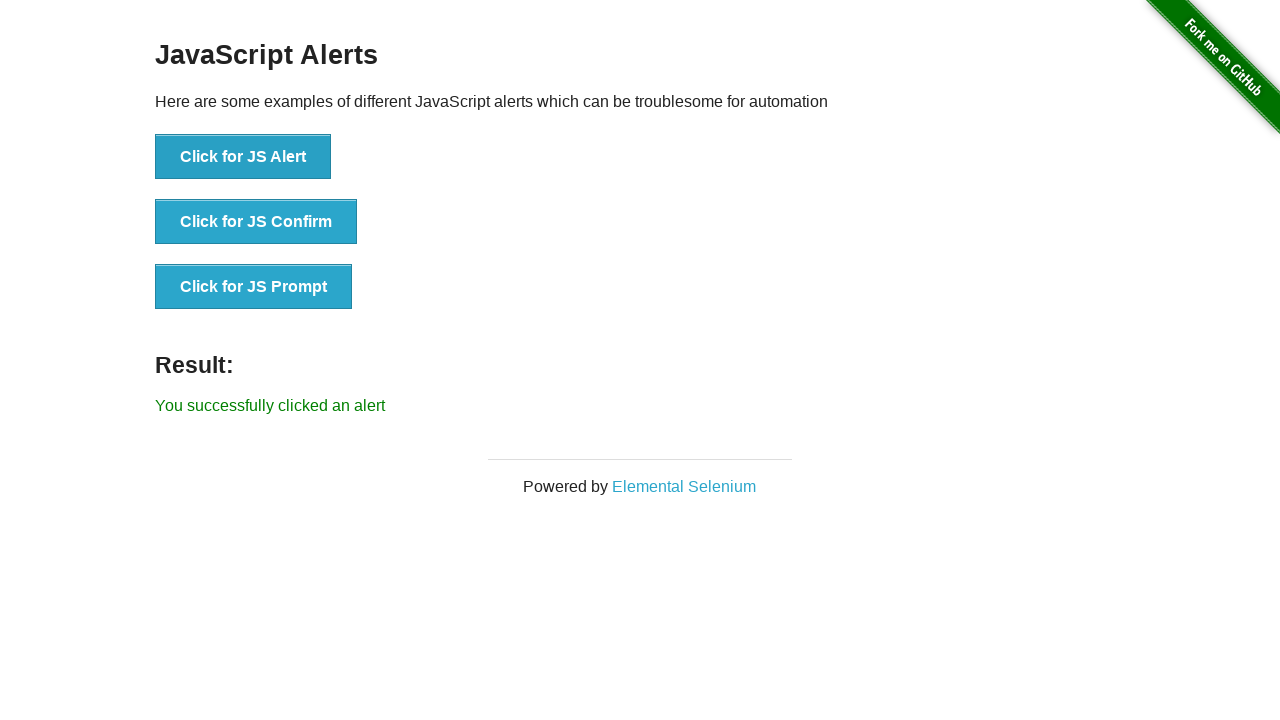

Set up dialog handler to accept alerts
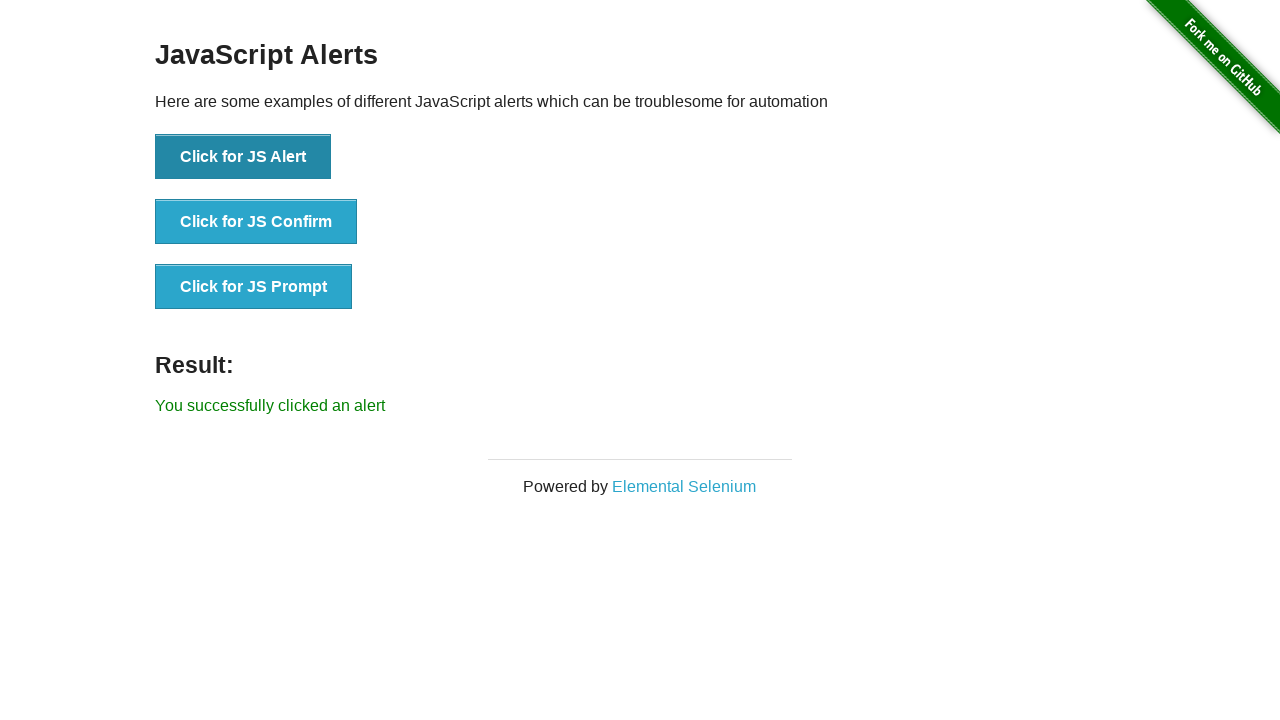

Registered alternative dialog handler function
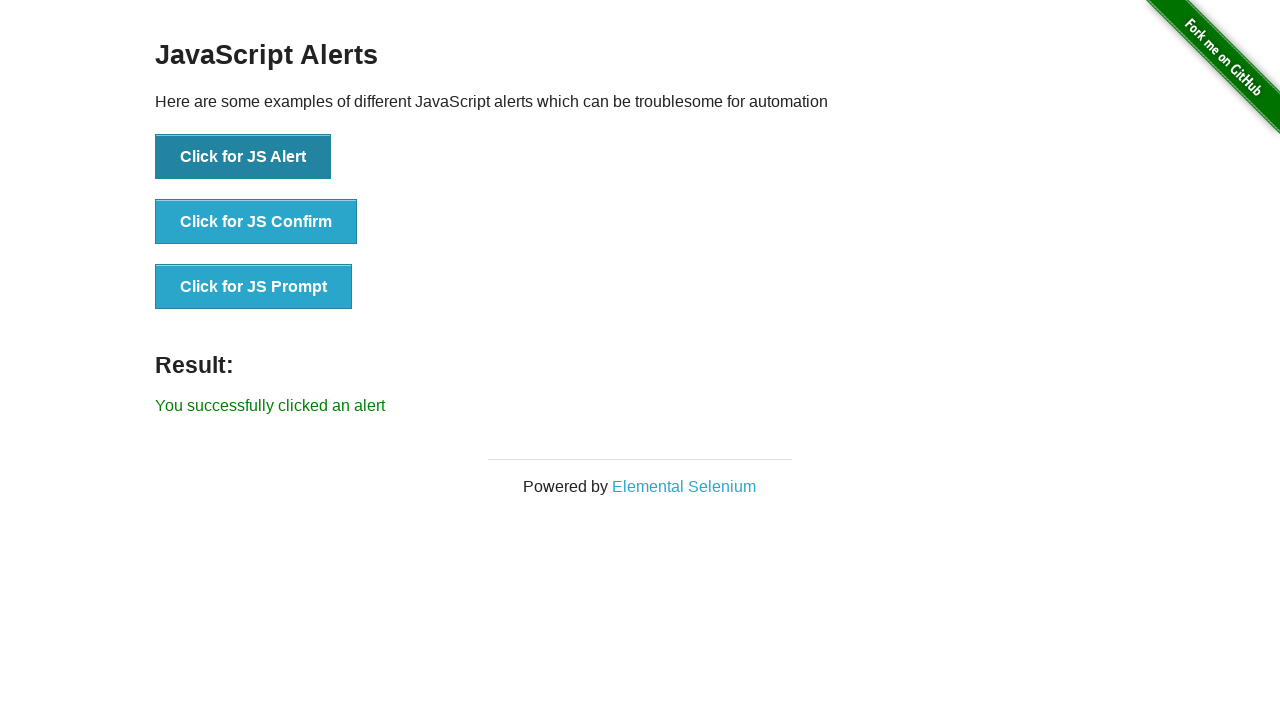

Clicked button to trigger JavaScript alert at (243, 157) on button[onclick='jsAlert()']
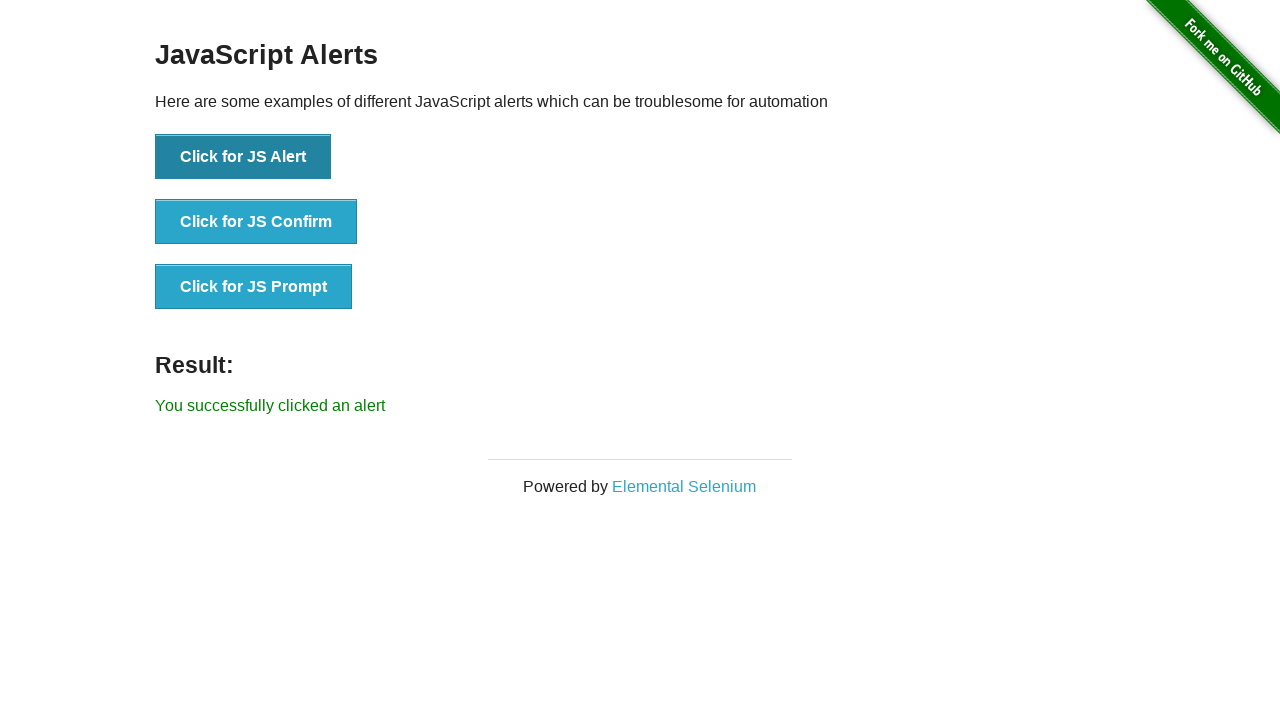

Alert was accepted and result element appeared
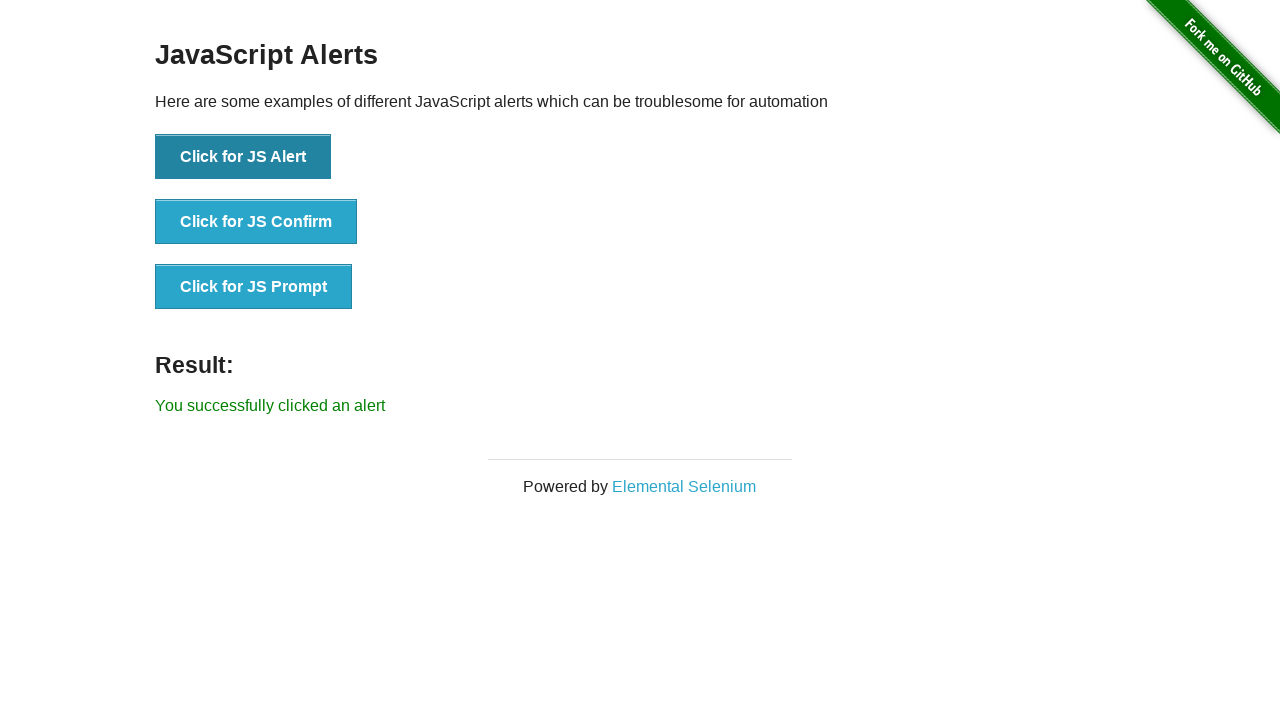

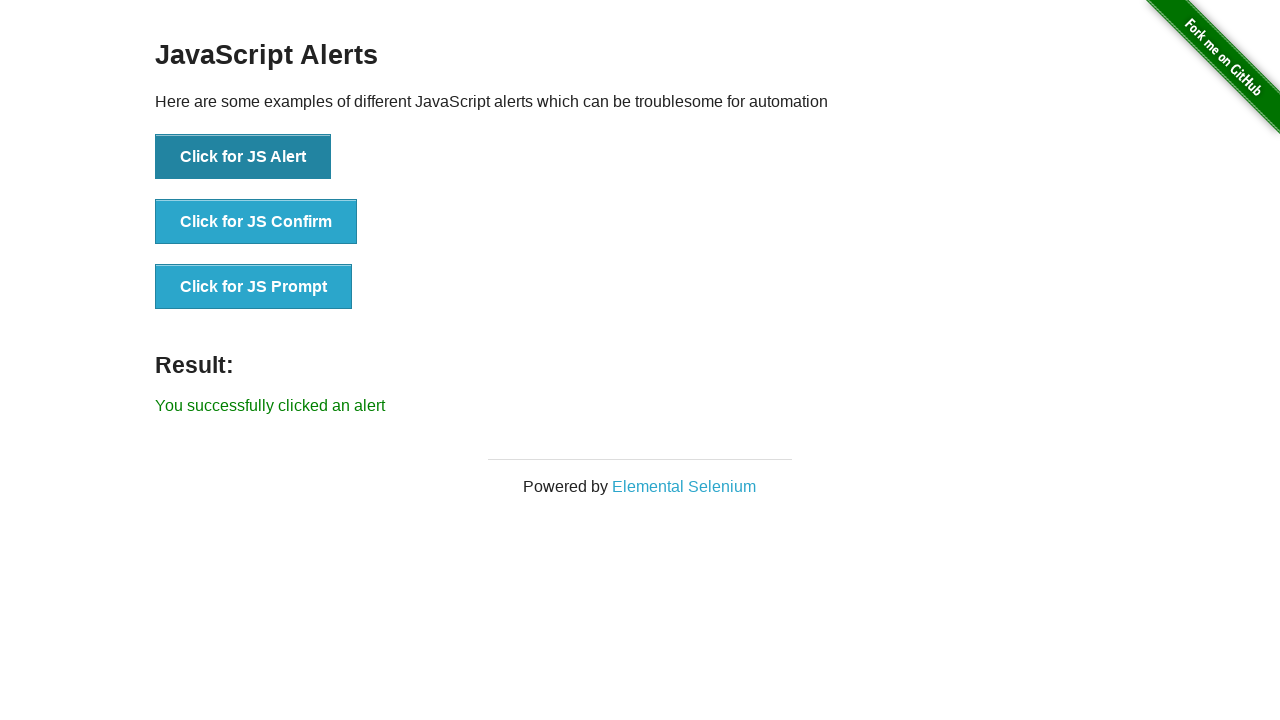